Navigates to Flipkart homepage and maximizes the browser window to verify the page loads successfully

Starting URL: https://www.flipkart.com/

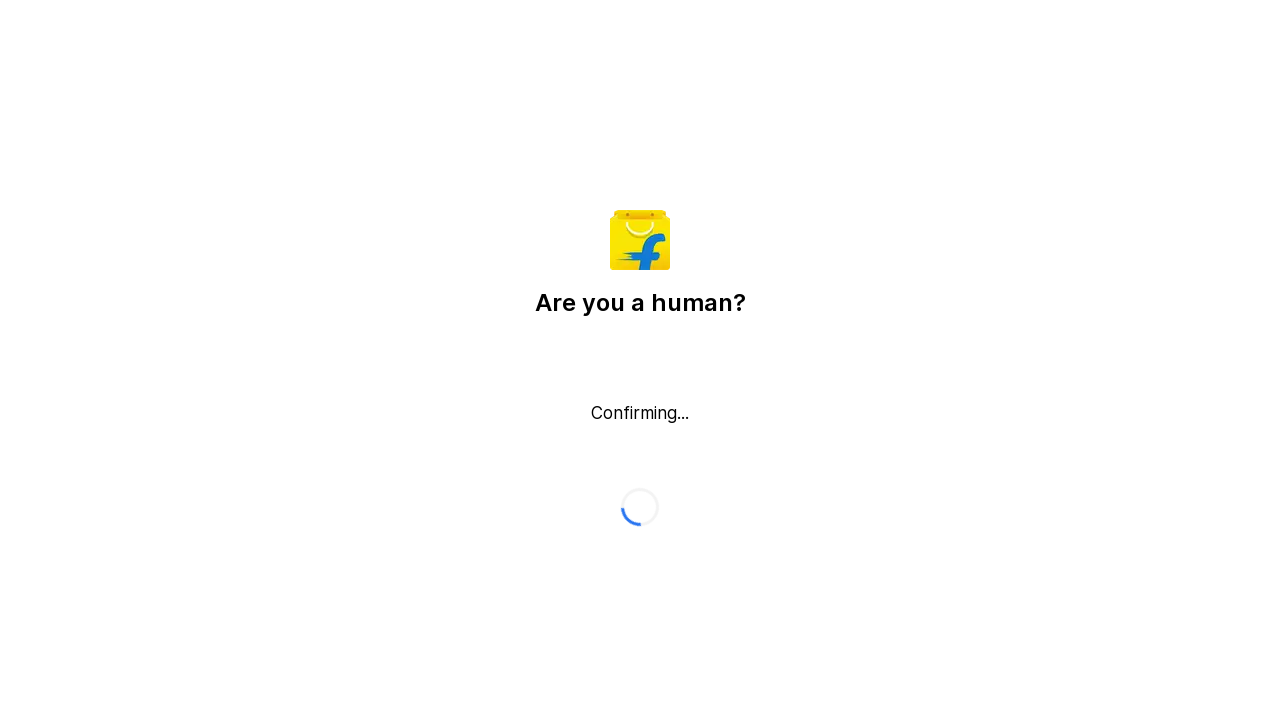

Waited for page to reach domcontentloaded state
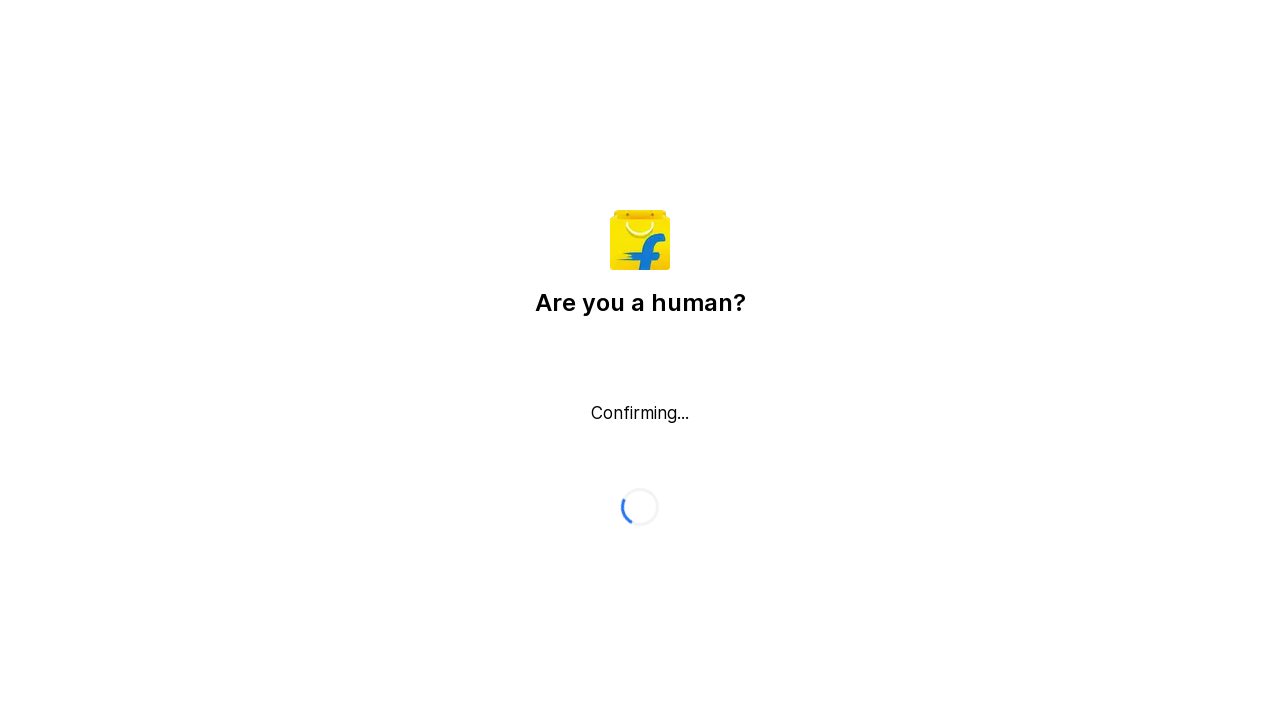

Verified body element is present on Flipkart homepage
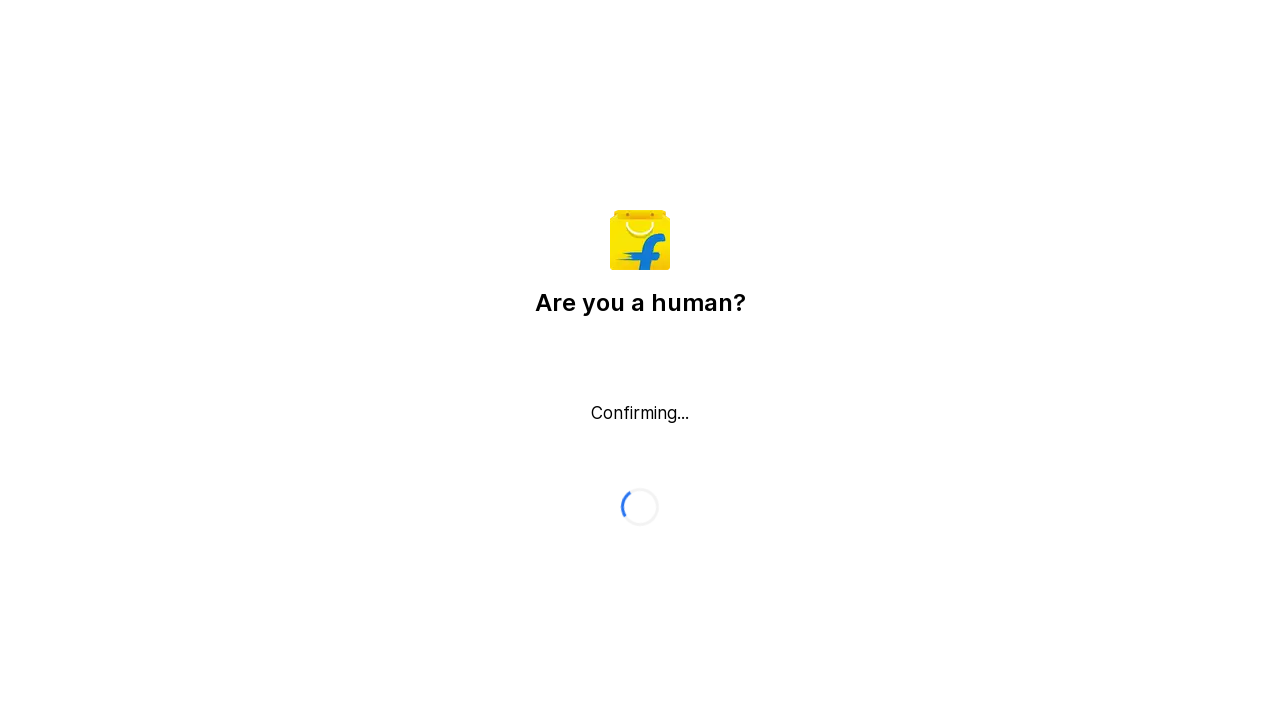

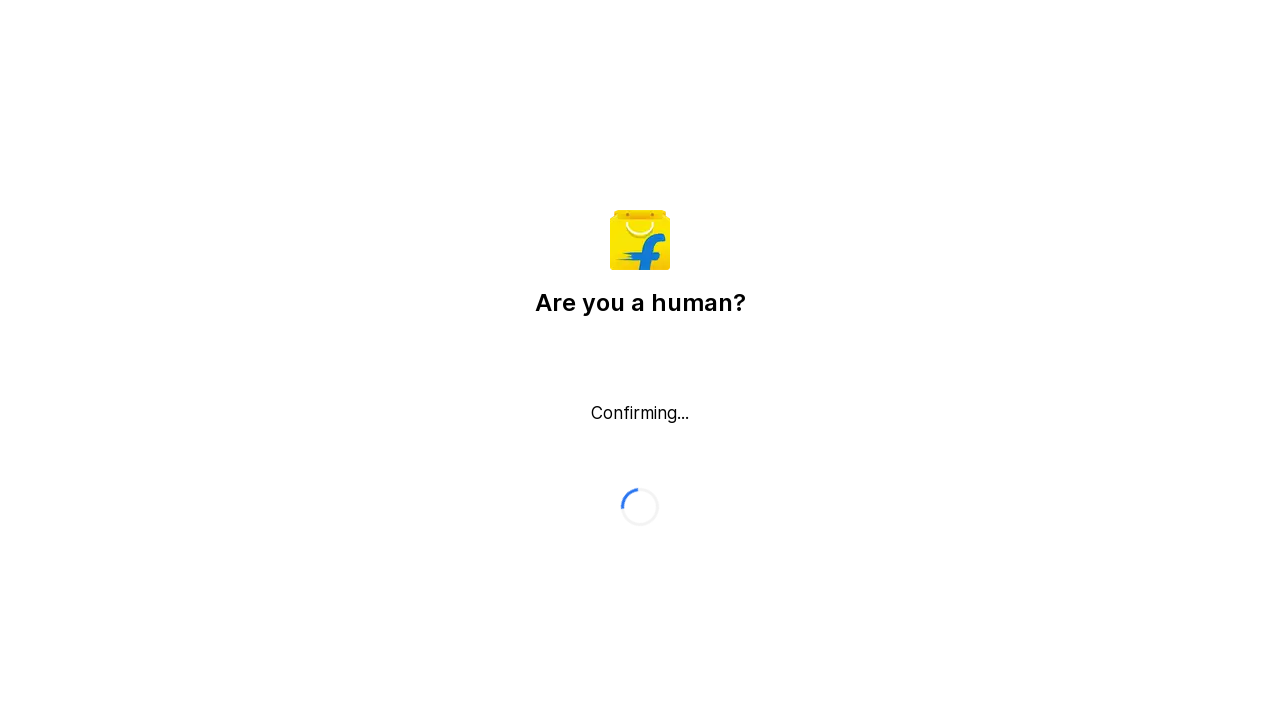